Tests that new todo items are appended to the bottom of the list and the item count is displayed correctly

Starting URL: https://demo.playwright.dev/todomvc

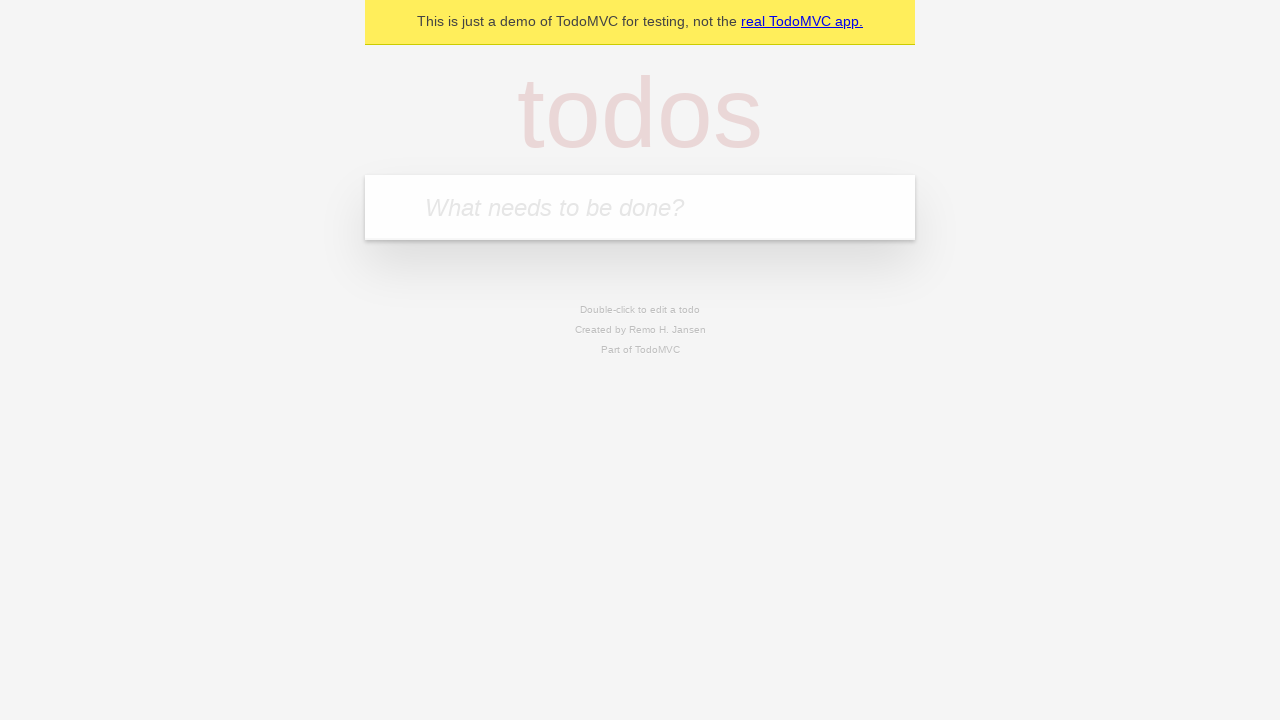

Filled todo input with 'buy some cheese' on internal:attr=[placeholder="What needs to be done?"i]
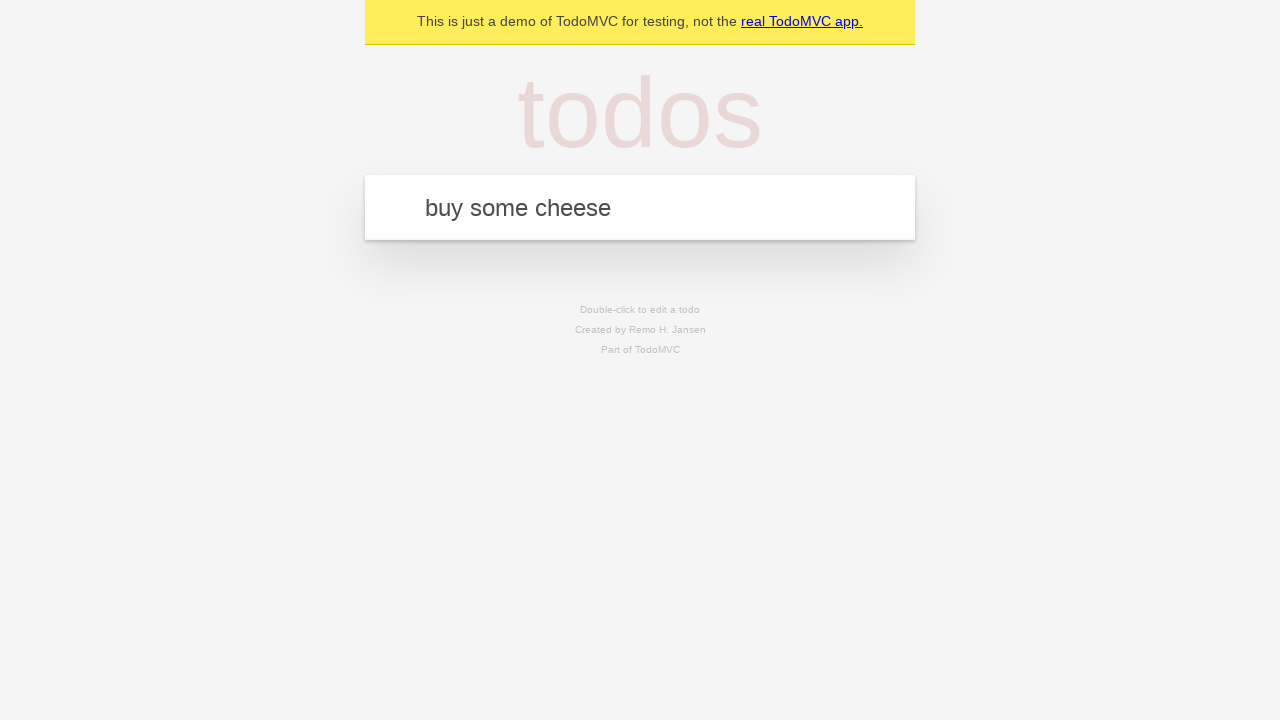

Pressed Enter to add first todo item on internal:attr=[placeholder="What needs to be done?"i]
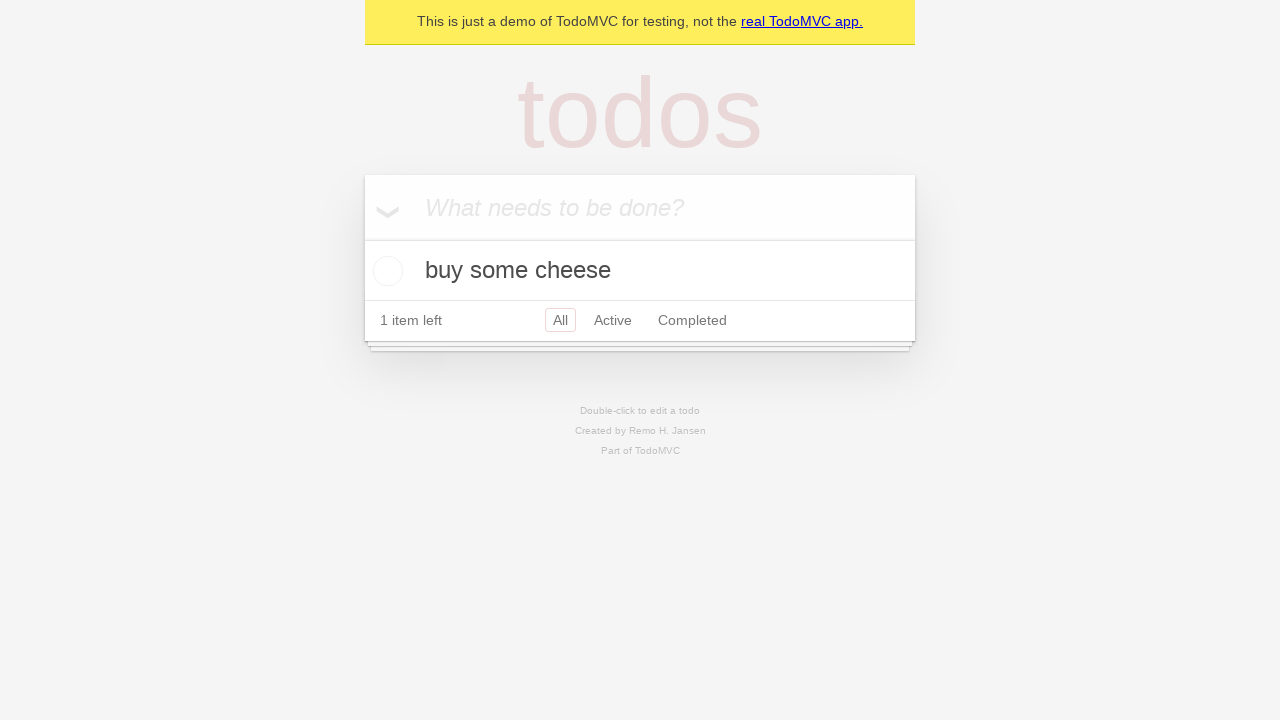

Filled todo input with 'feed the cat' on internal:attr=[placeholder="What needs to be done?"i]
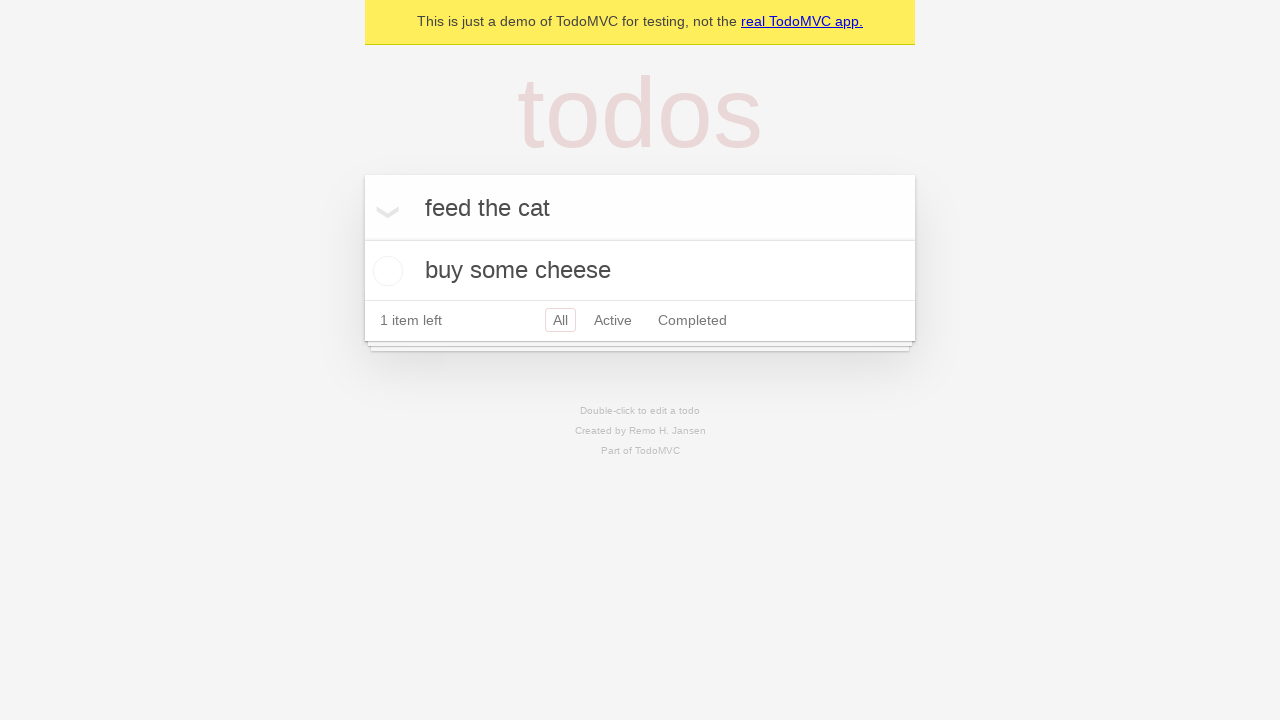

Pressed Enter to add second todo item on internal:attr=[placeholder="What needs to be done?"i]
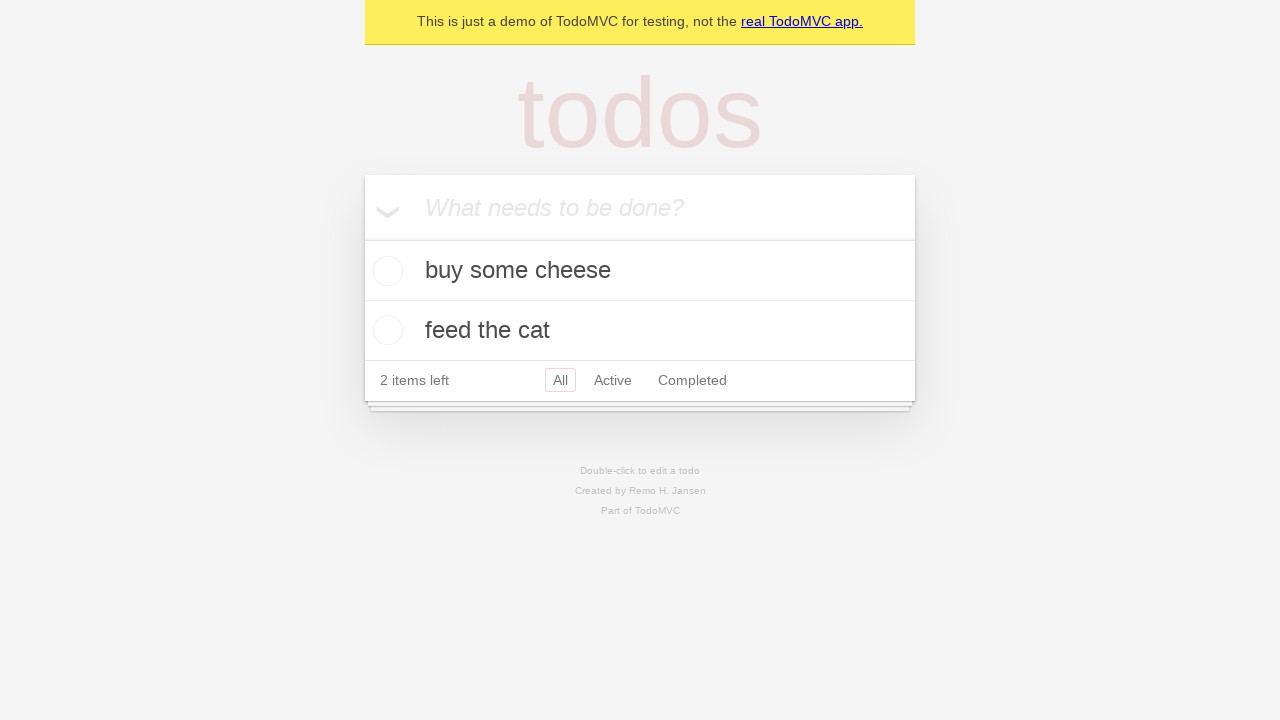

Filled todo input with 'book a doctors appointment' on internal:attr=[placeholder="What needs to be done?"i]
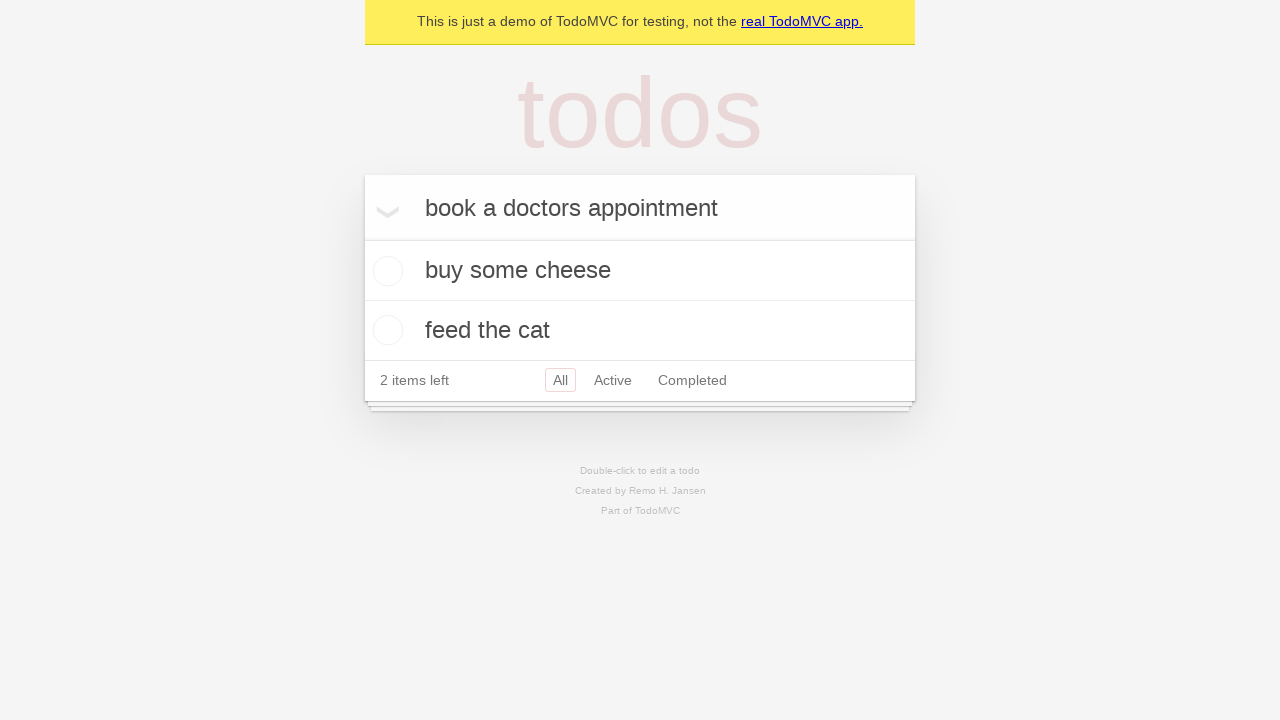

Pressed Enter to add third todo item on internal:attr=[placeholder="What needs to be done?"i]
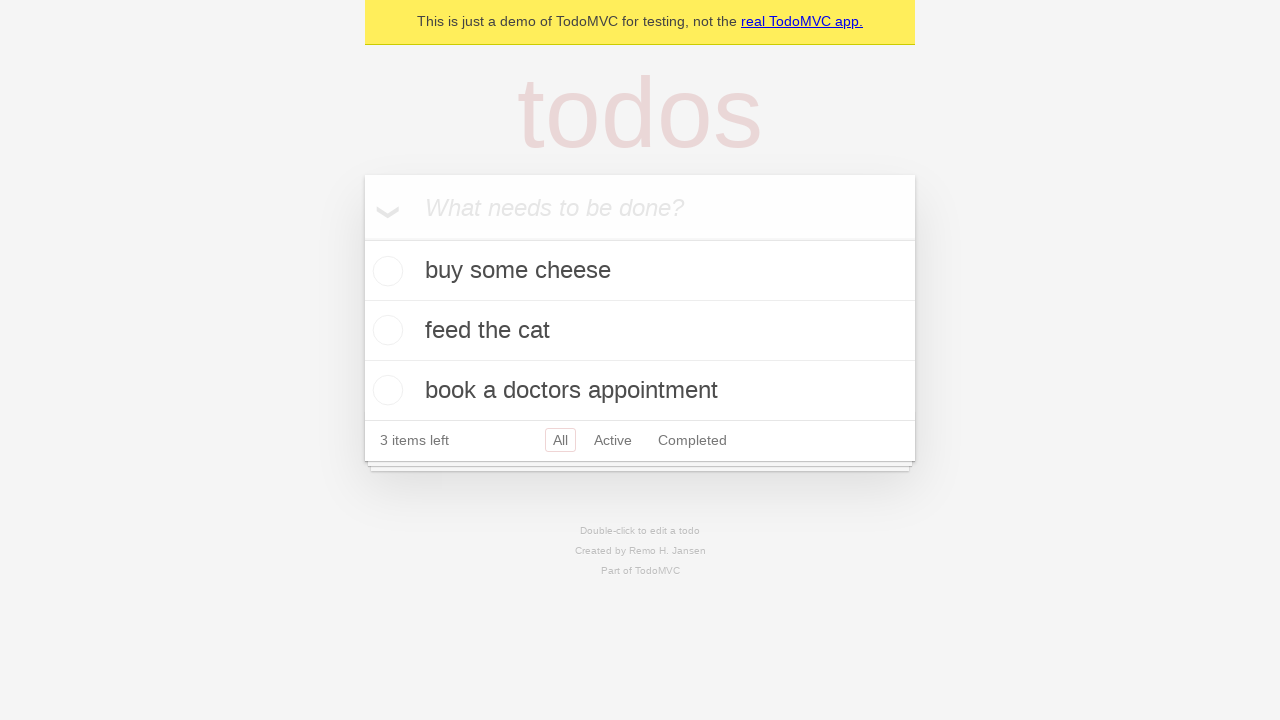

Verified all 3 todo items were added and item count displayed correctly
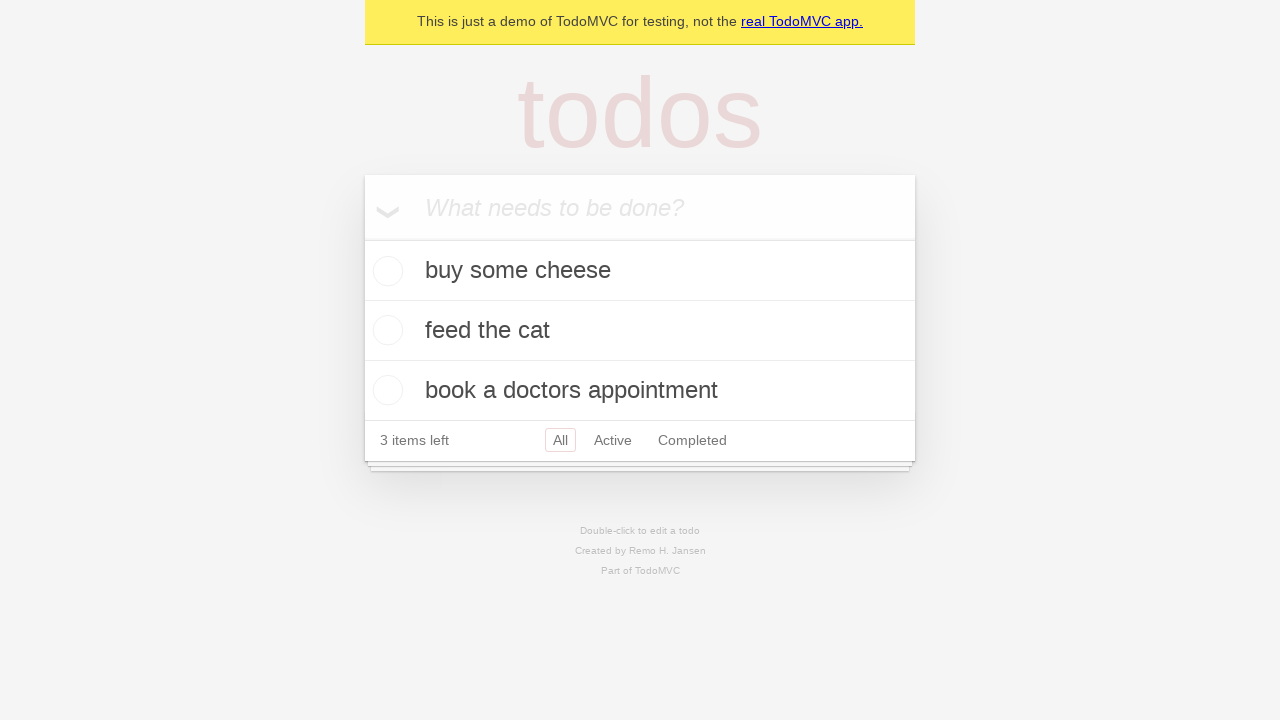

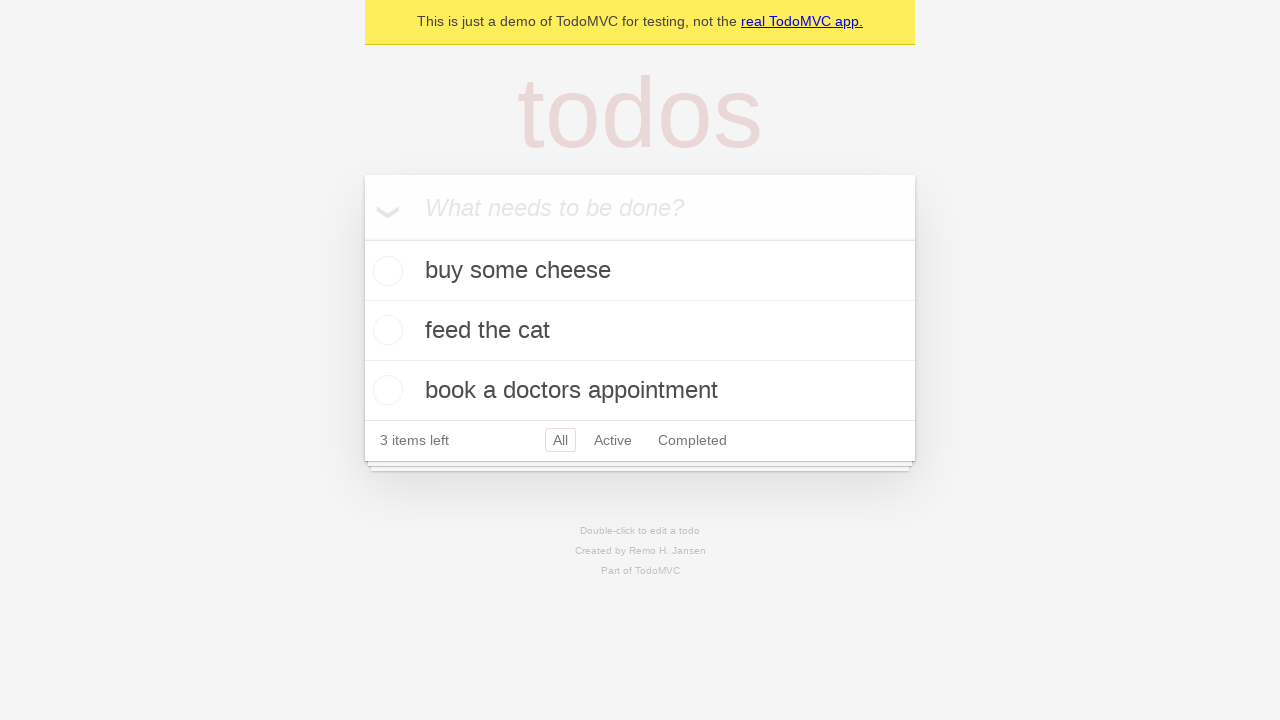